Tests registration form functionality by filling required fields (first name, last name, email) and verifying successful registration with a confirmation message.

Starting URL: http://suninjuly.github.io/registration1.html

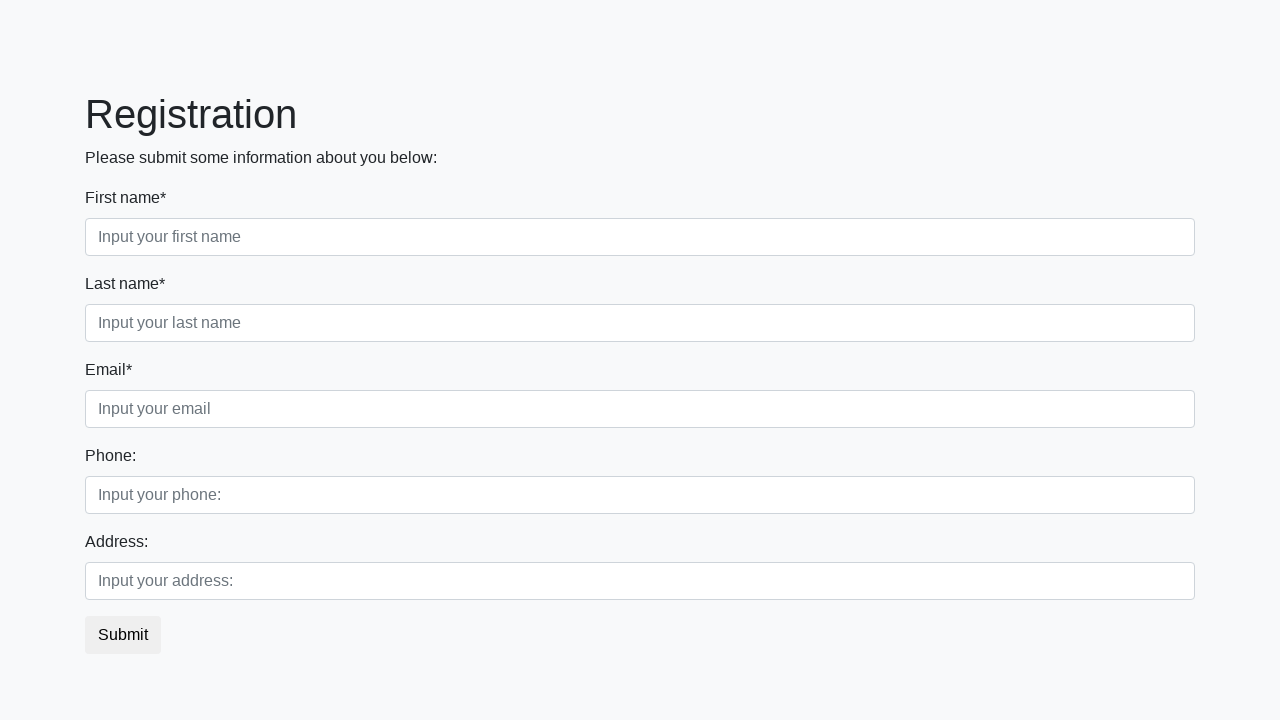

Filled first name field with 'Ivan' on .form-control.first
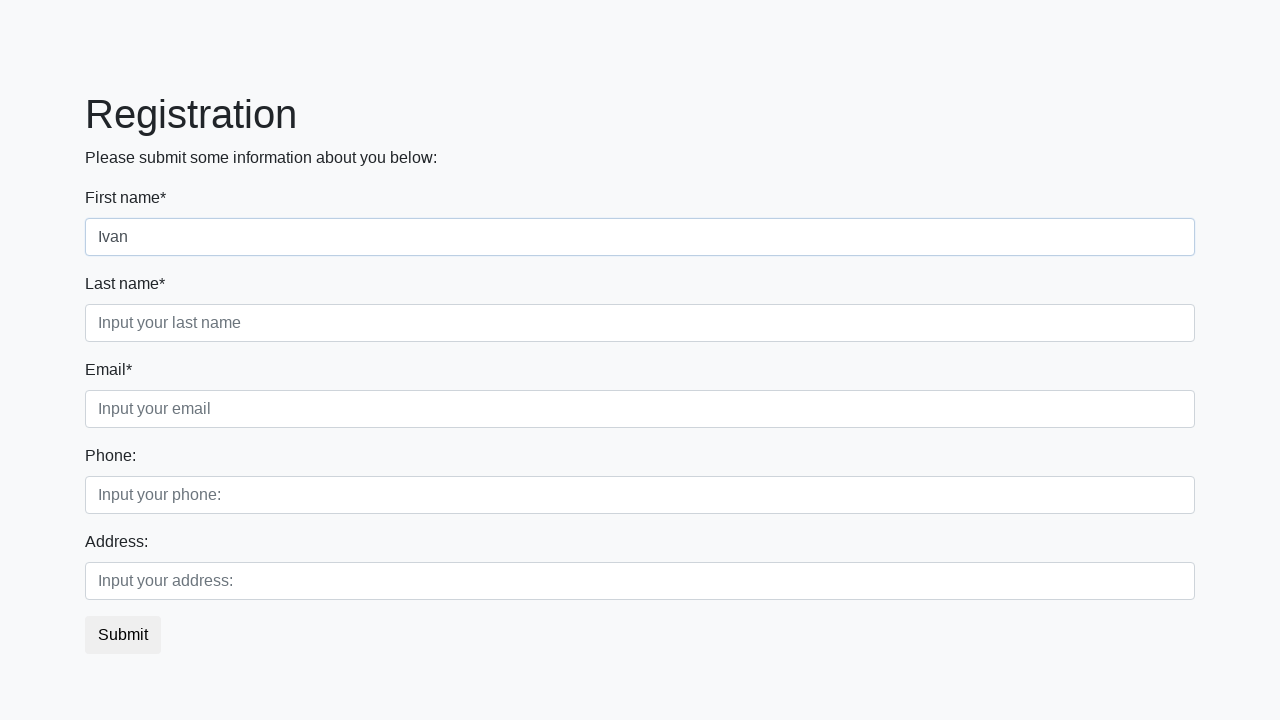

Filled last name field with 'Popovych' on .form-control.second
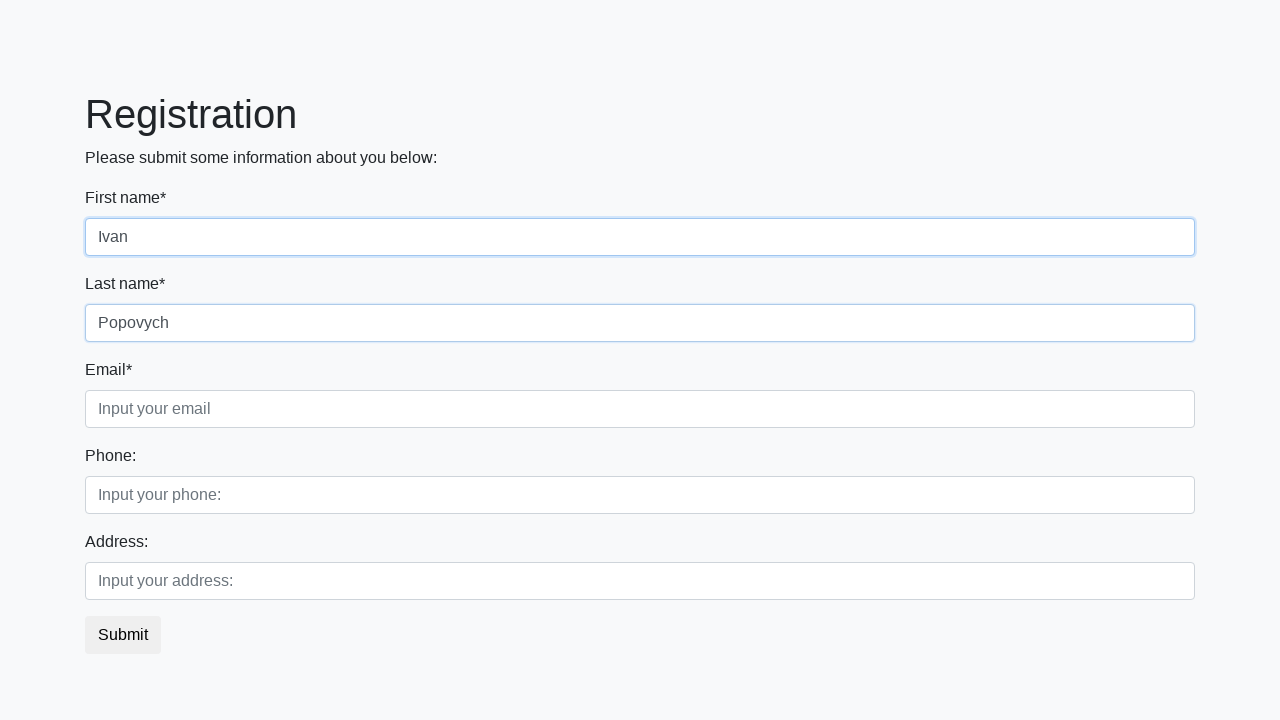

Filled email field with 'ivan_popovych@gmail.com' on .form-control.third
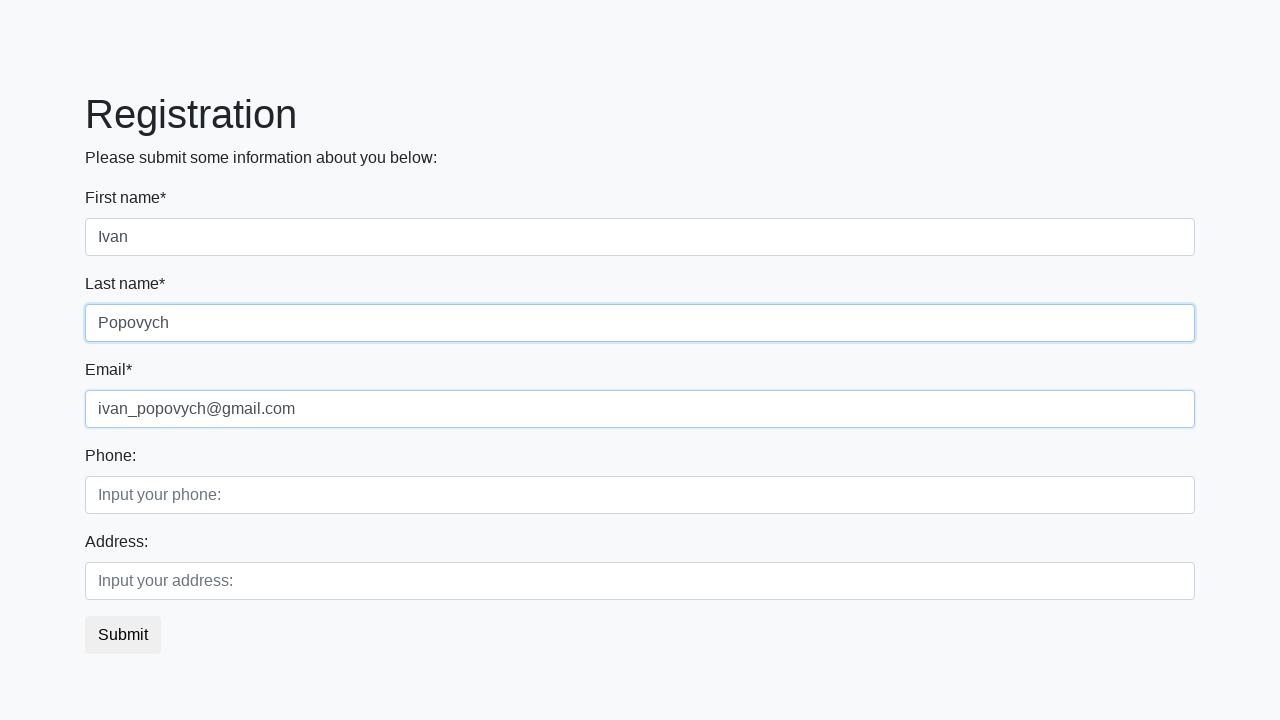

Clicked submit button to register at (123, 635) on button.btn
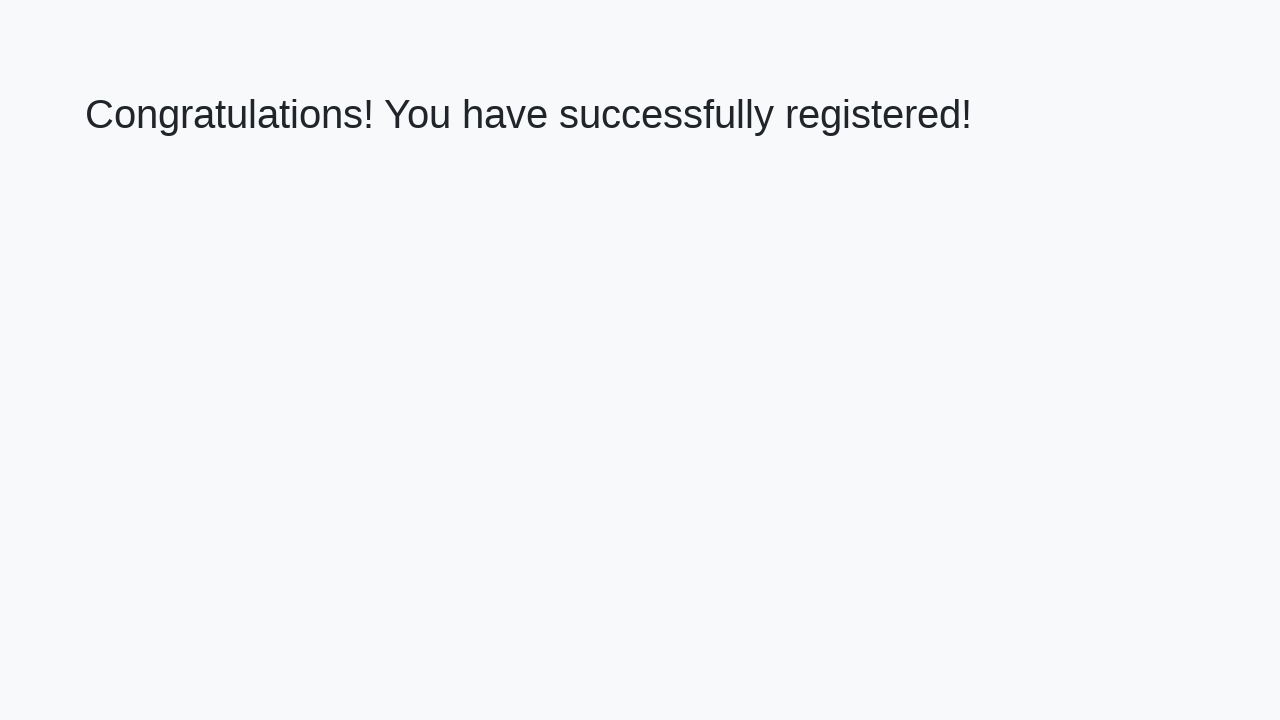

Confirmation page loaded with heading element
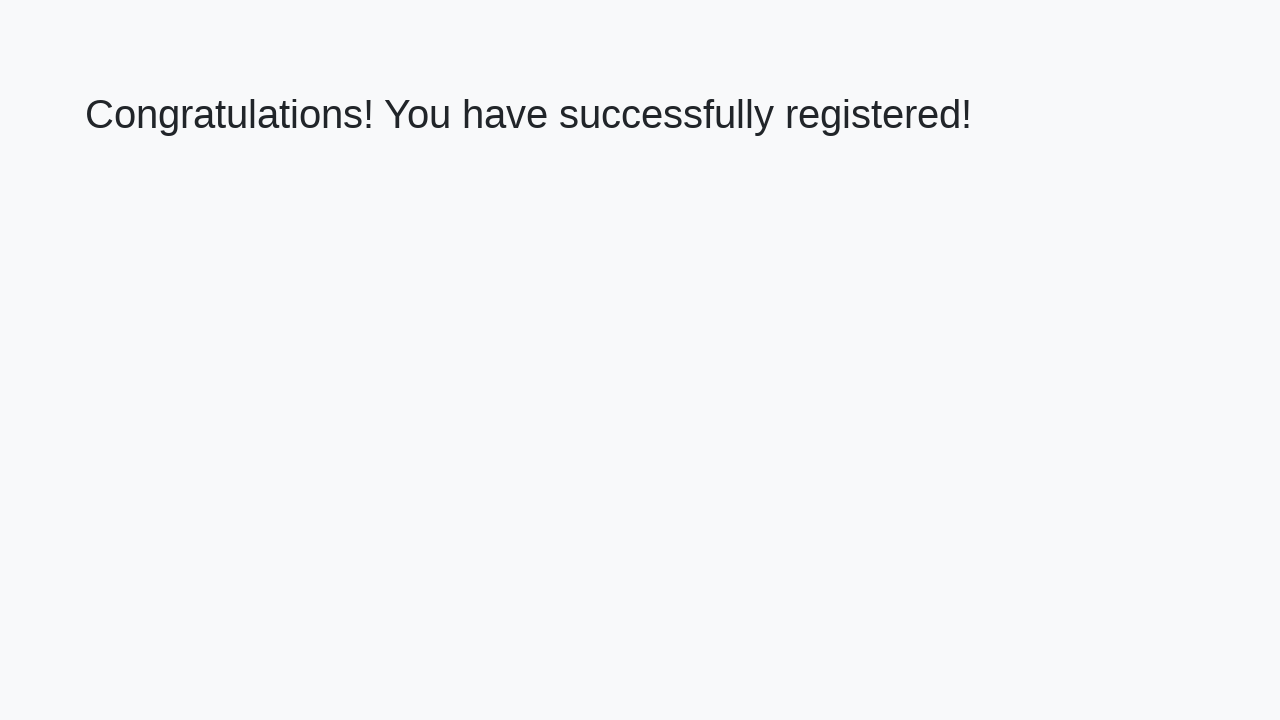

Retrieved confirmation message: 'Congratulations! You have successfully registered!'
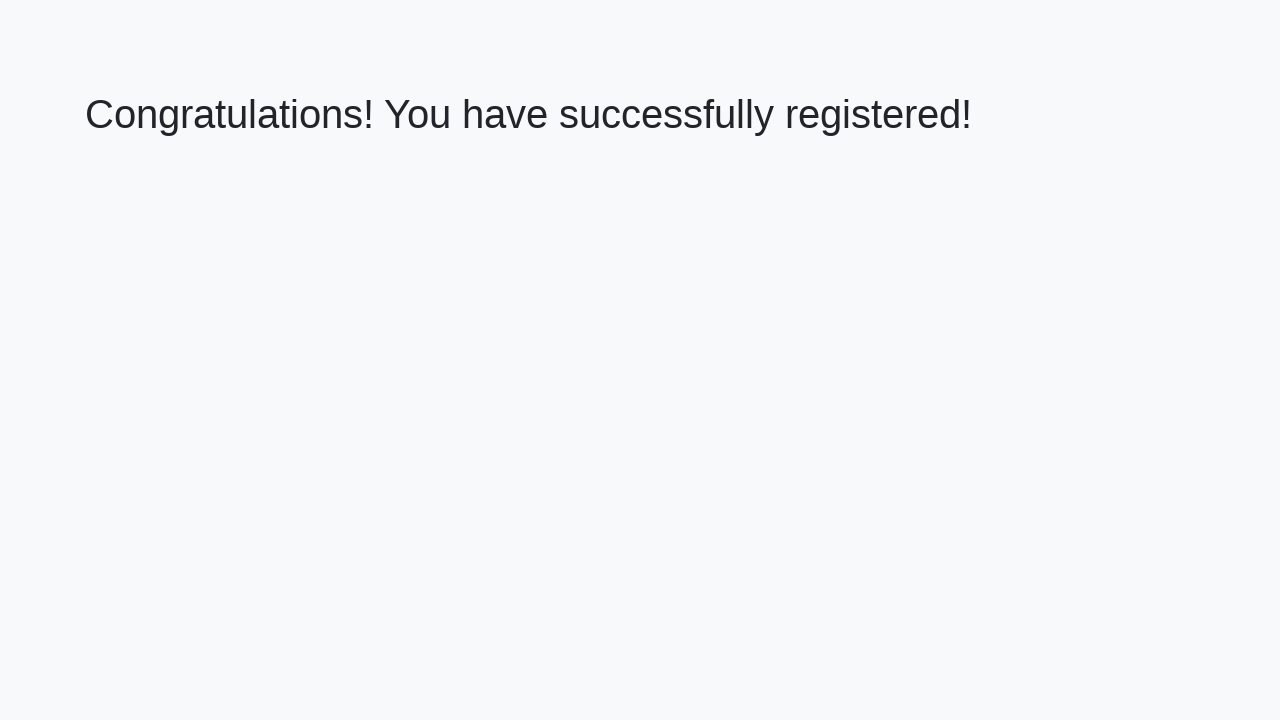

Verified successful registration confirmation message
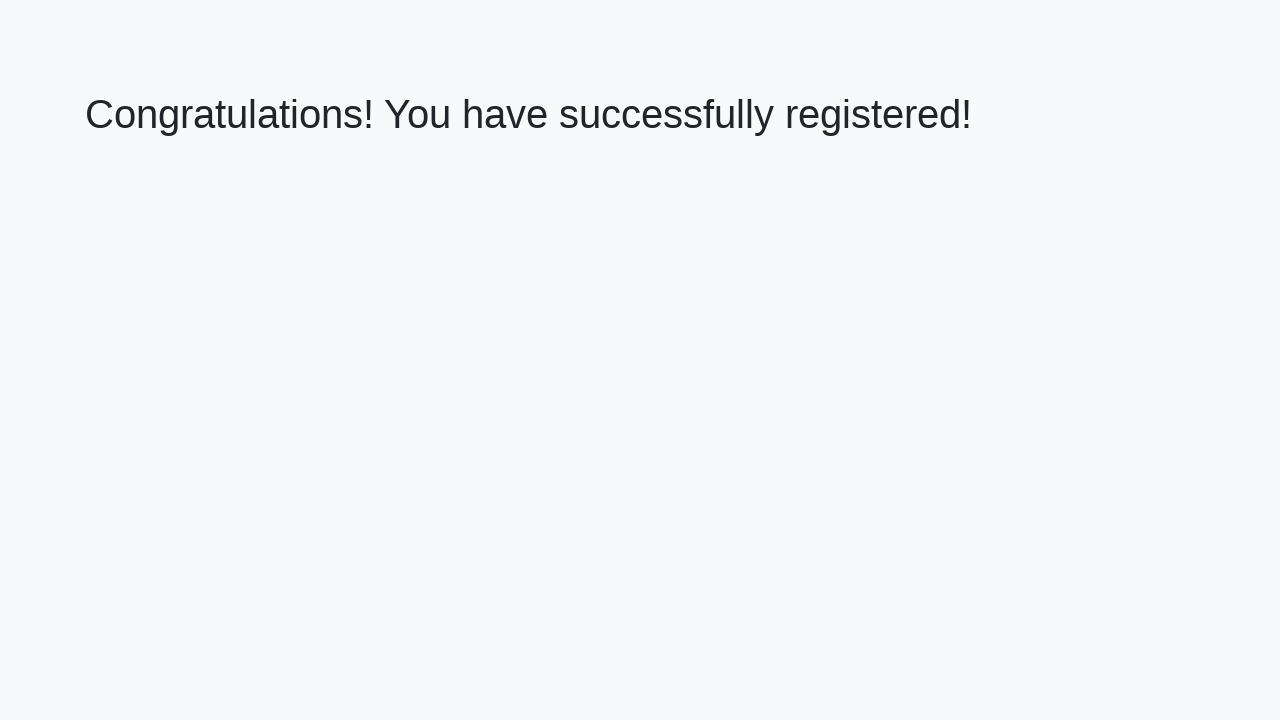

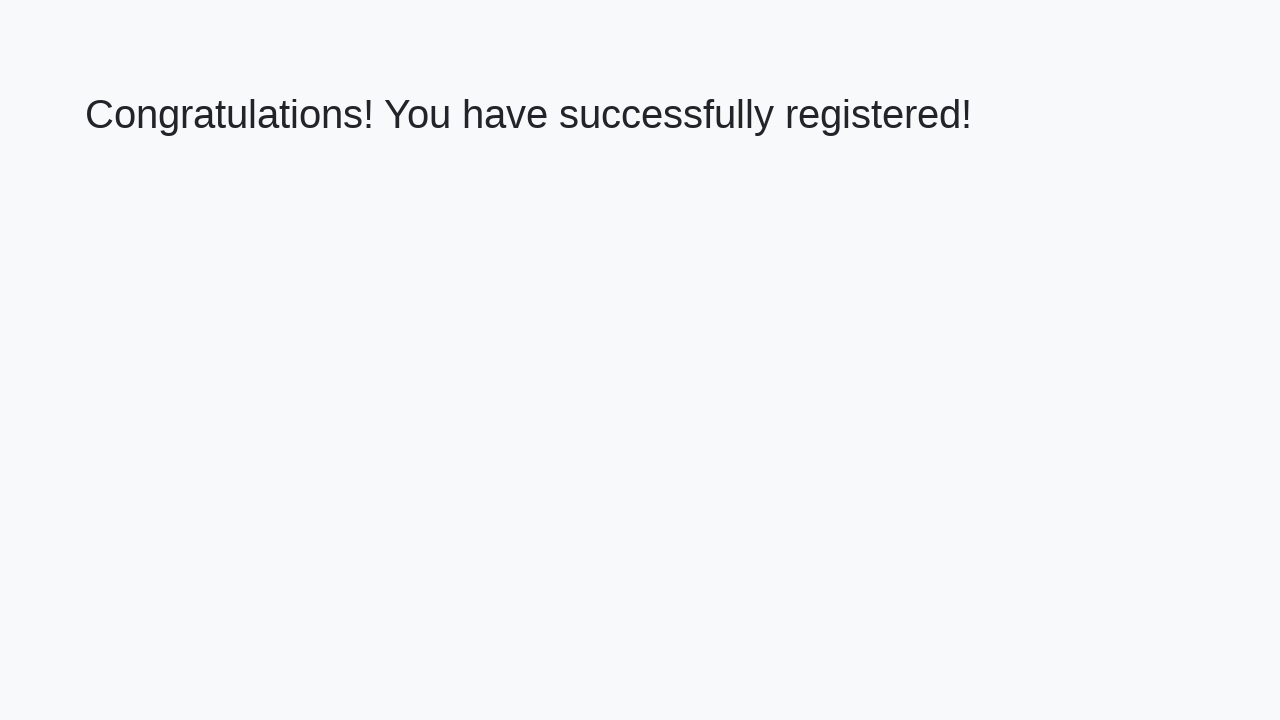